Navigates through multiple SeleniumBase pages including demo page, TinyMCE editor, error page, and devices page to verify they load correctly

Starting URL: https://seleniumbase.io/demo_page

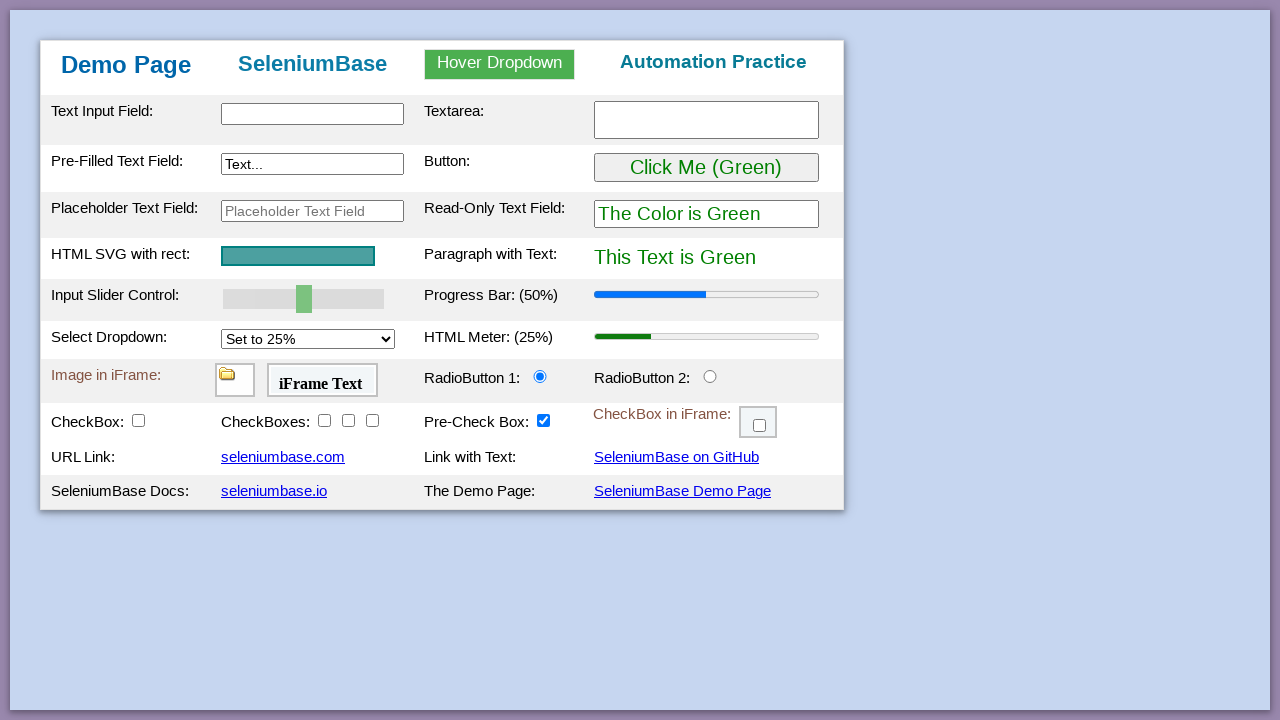

Demo page loaded and network idle reached
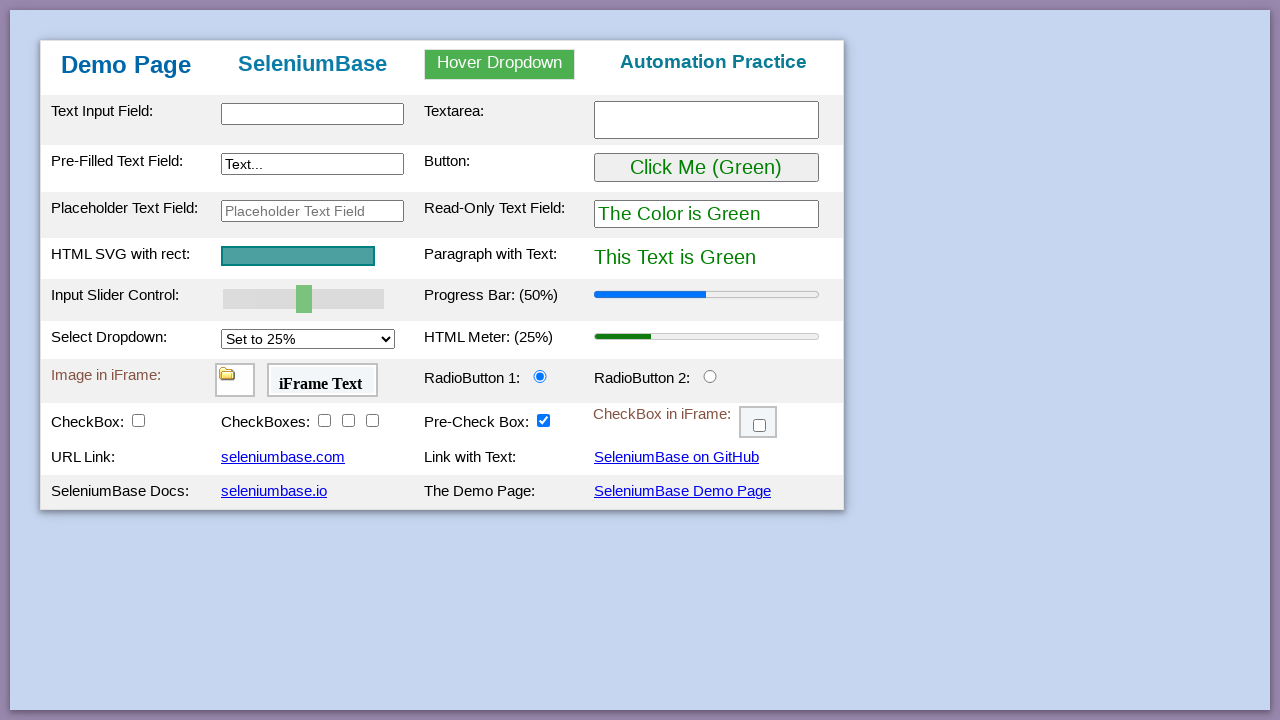

Navigated to TinyMCE editor page
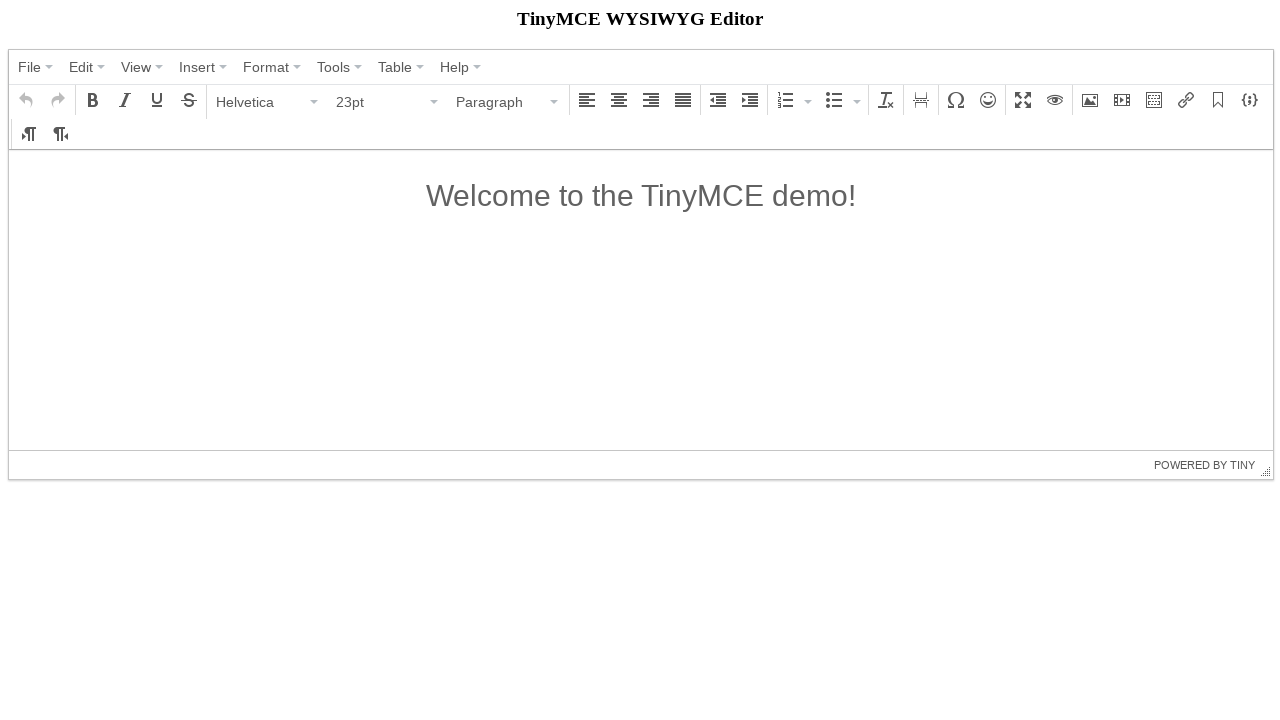

TinyMCE page loaded and network idle reached
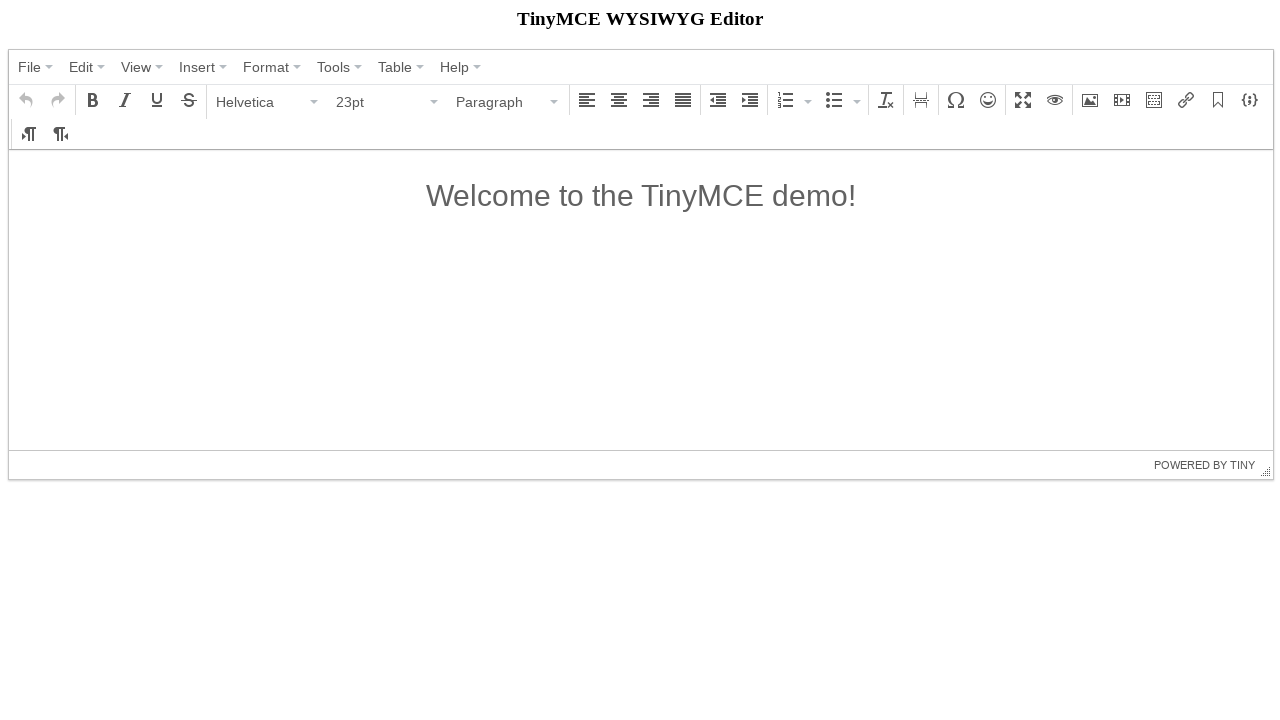

Navigated to error page
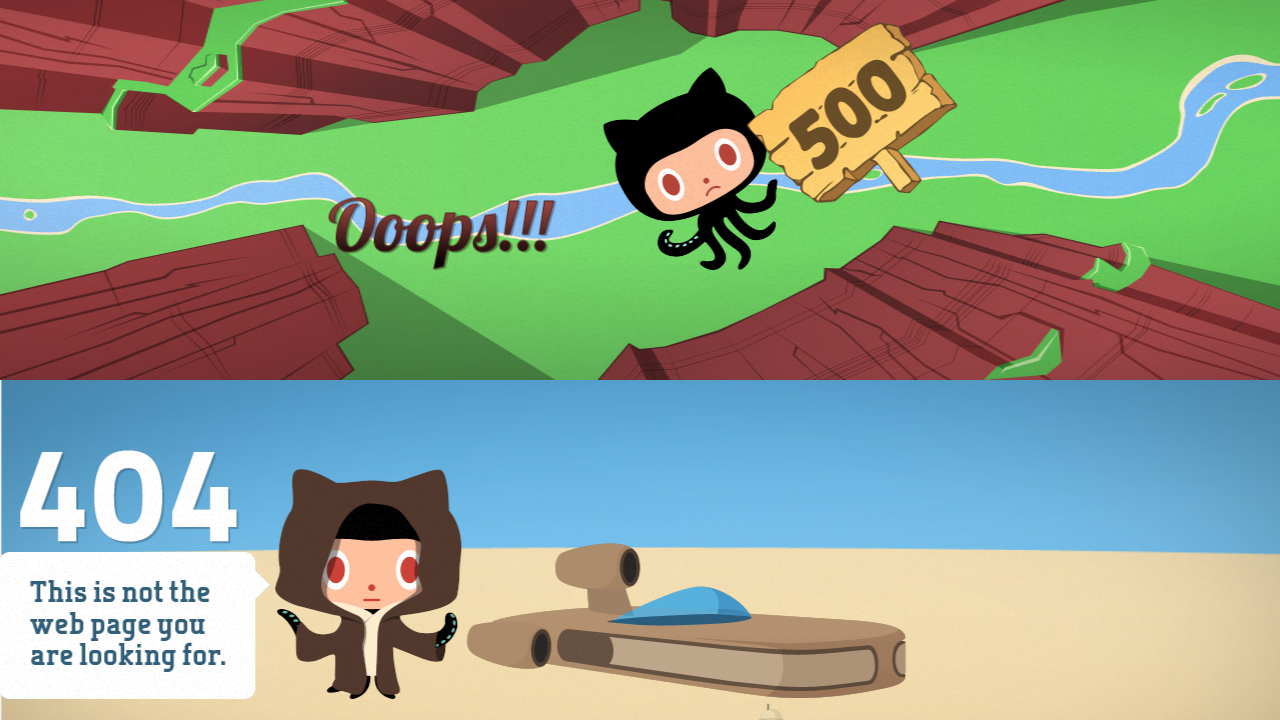

Error page loaded and network idle reached
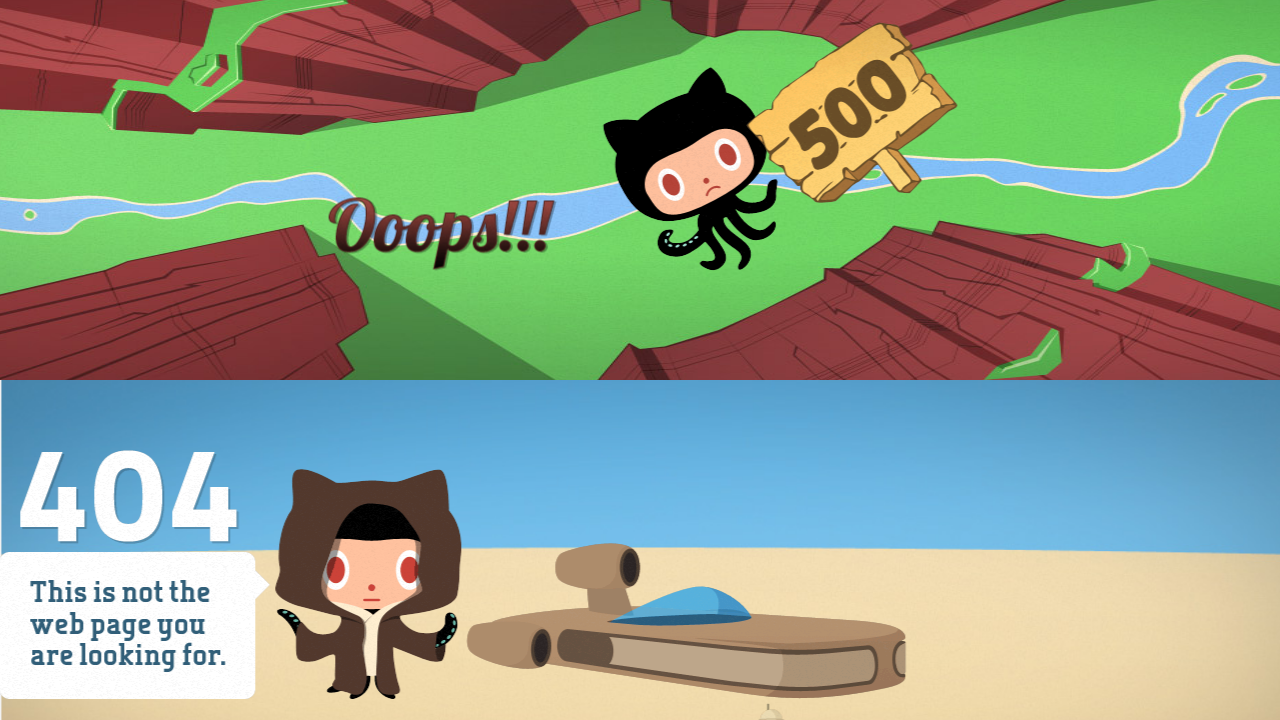

Navigated to devices page
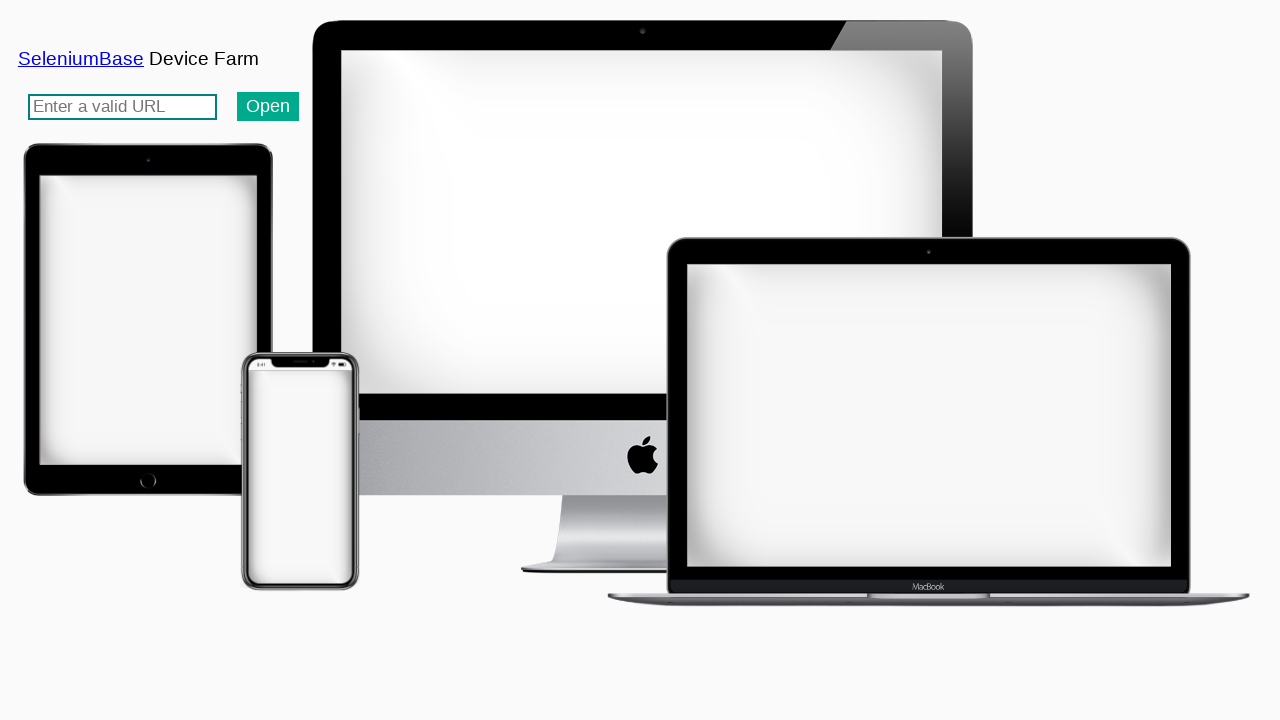

Devices page loaded and network idle reached
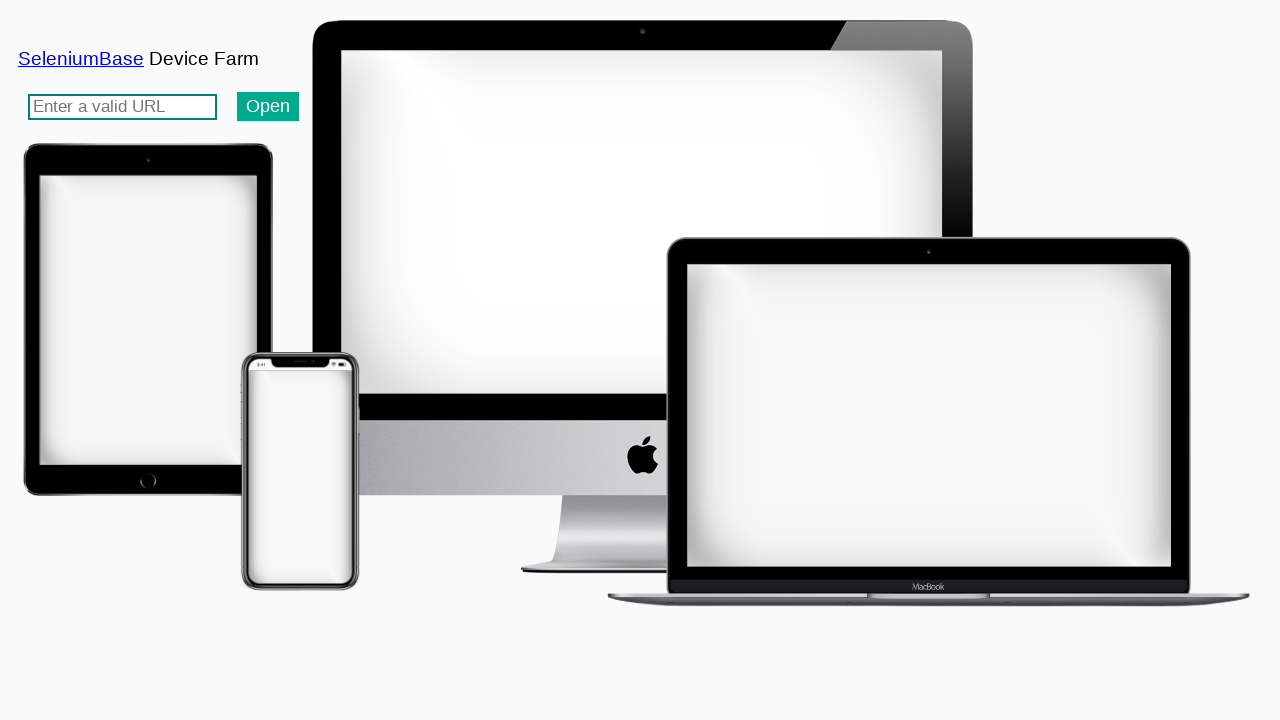

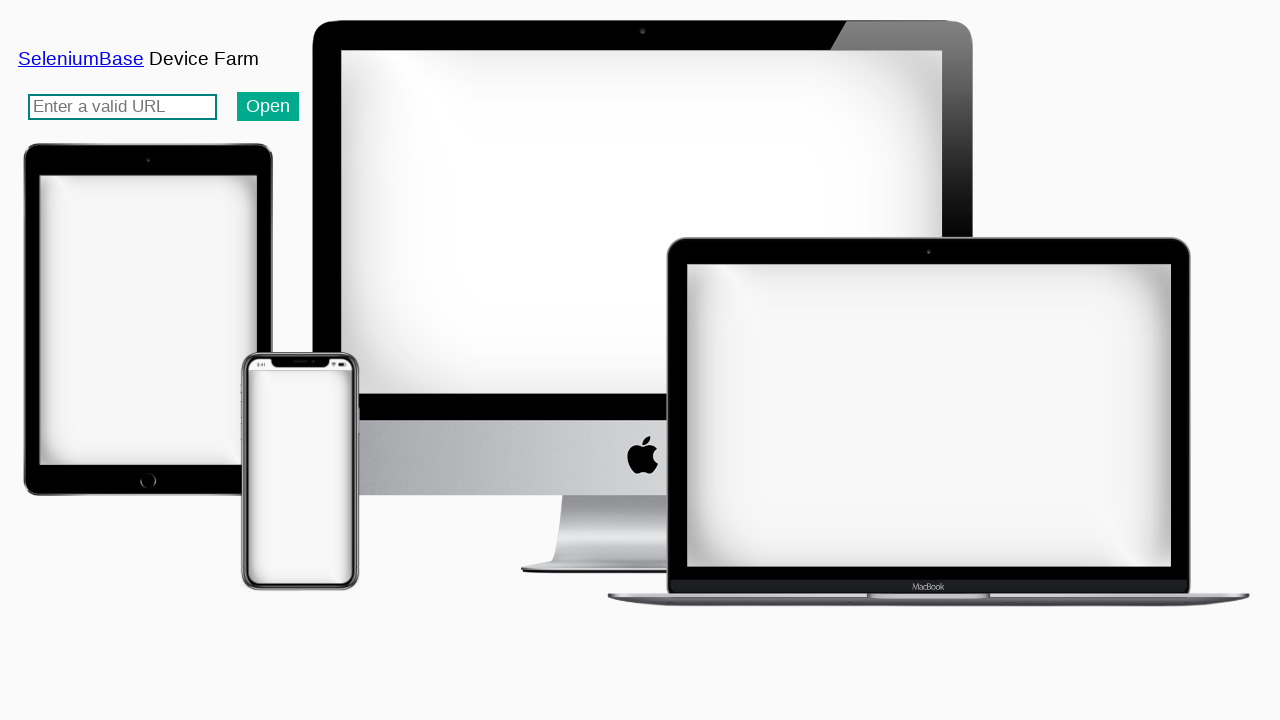